Tests A/B test opt-out by first visiting the main page, adding an opt-out cookie, then navigating to the A/B test page and verifying the test is disabled

Starting URL: http://the-internet.herokuapp.com

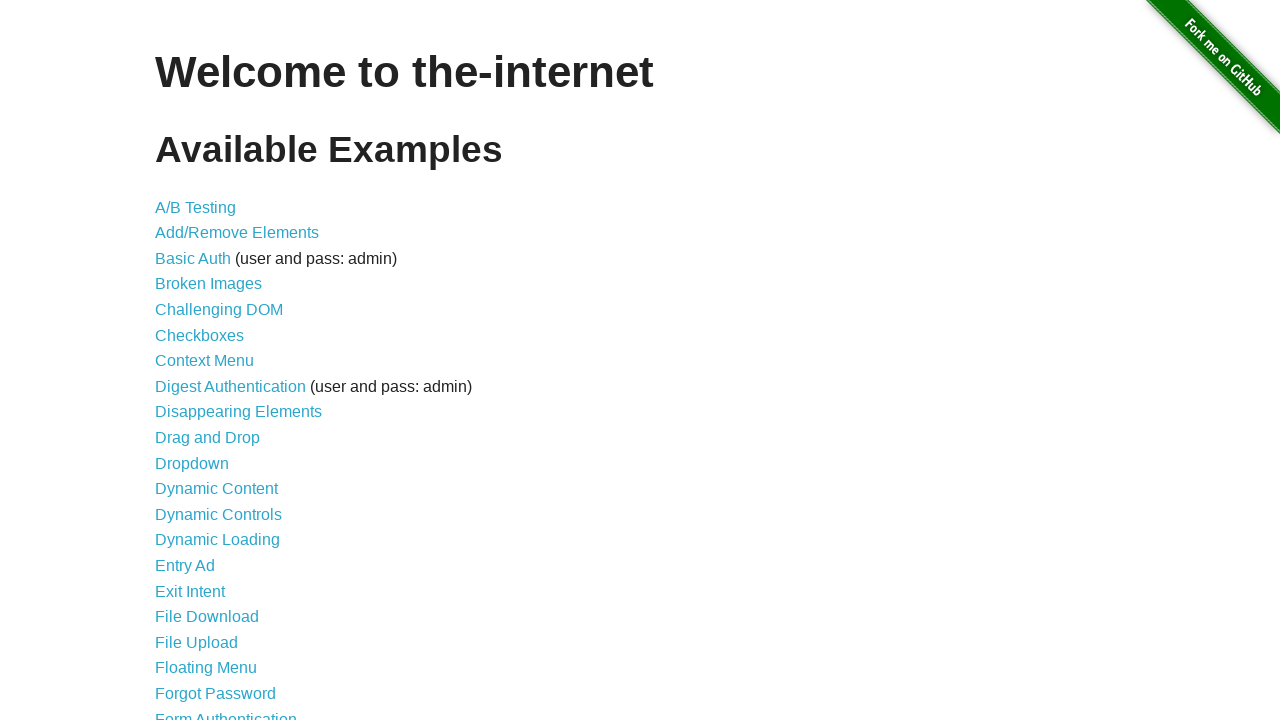

Added optimizelyOptOut cookie to opt out of A/B test
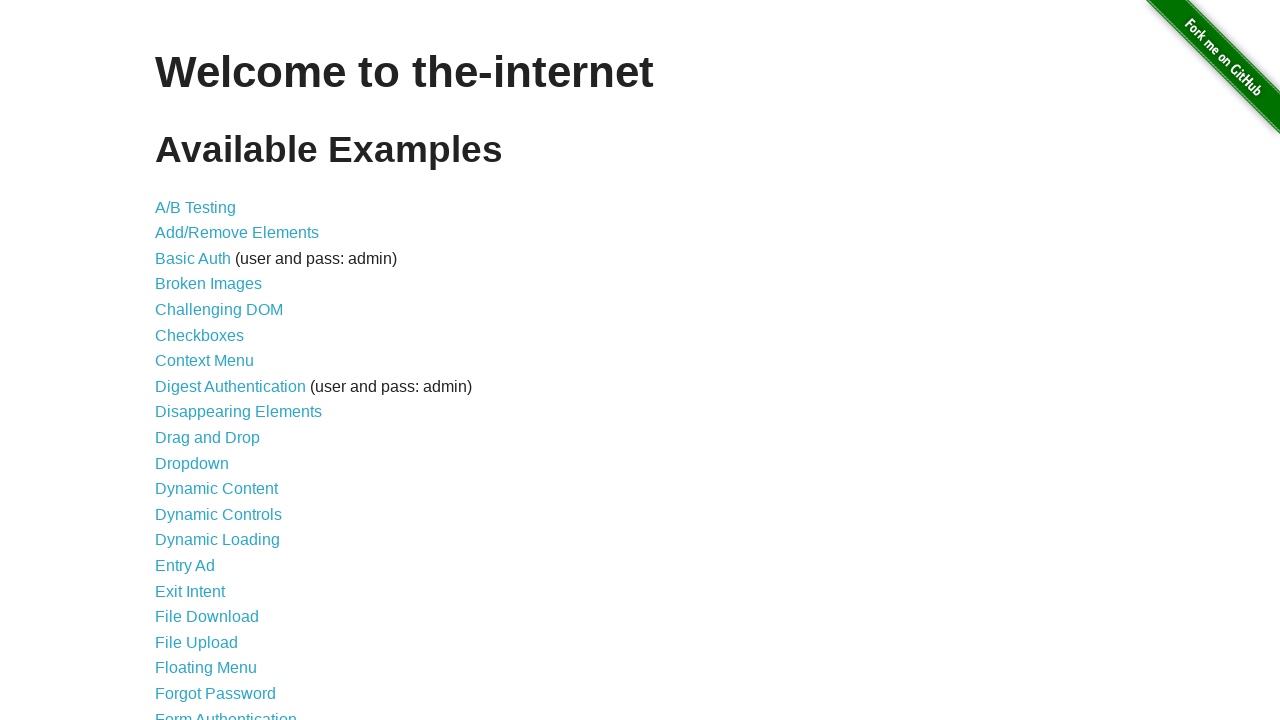

Navigated to A/B test page
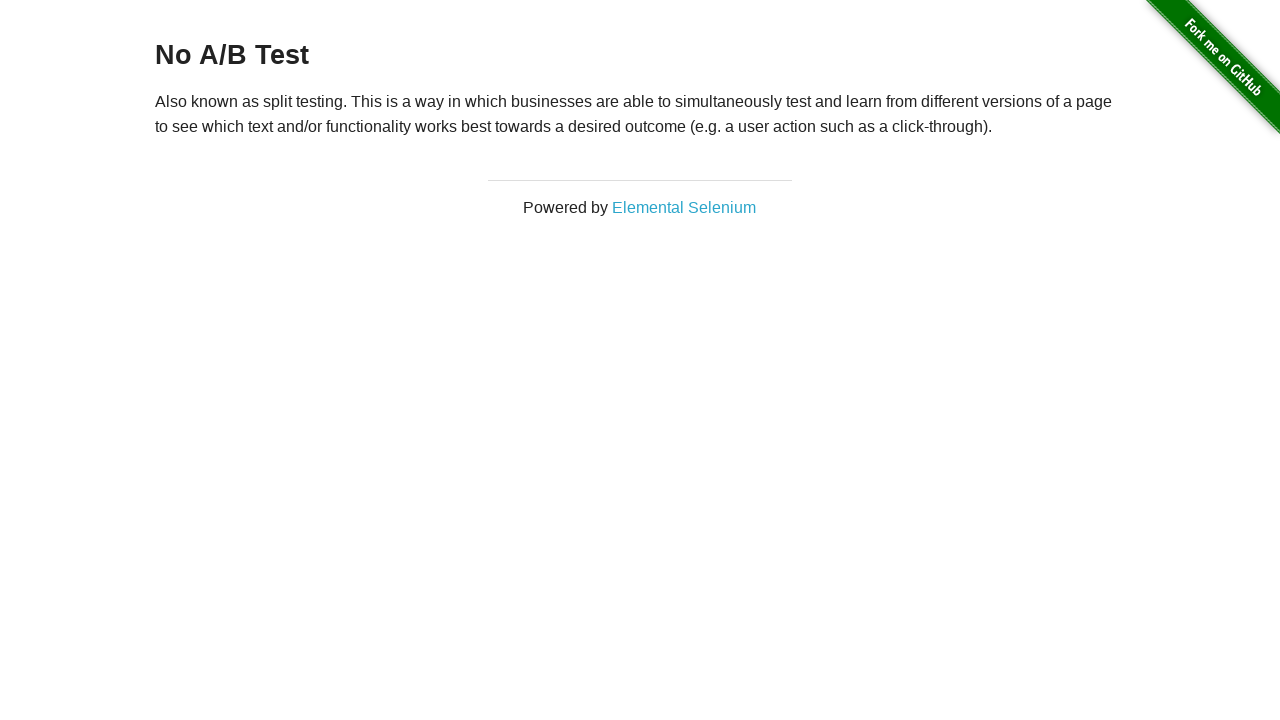

Retrieved heading text to verify opt-out status
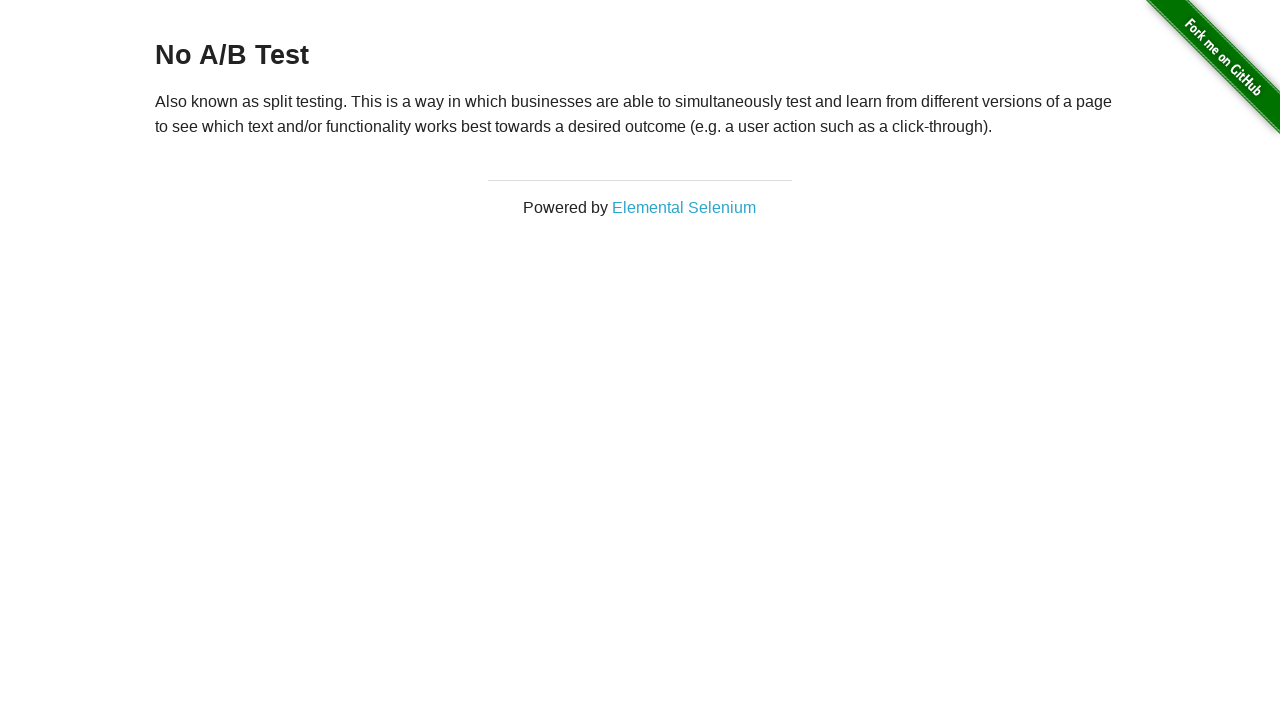

Verified that heading starts with 'No A/B Test' - opt-out successful
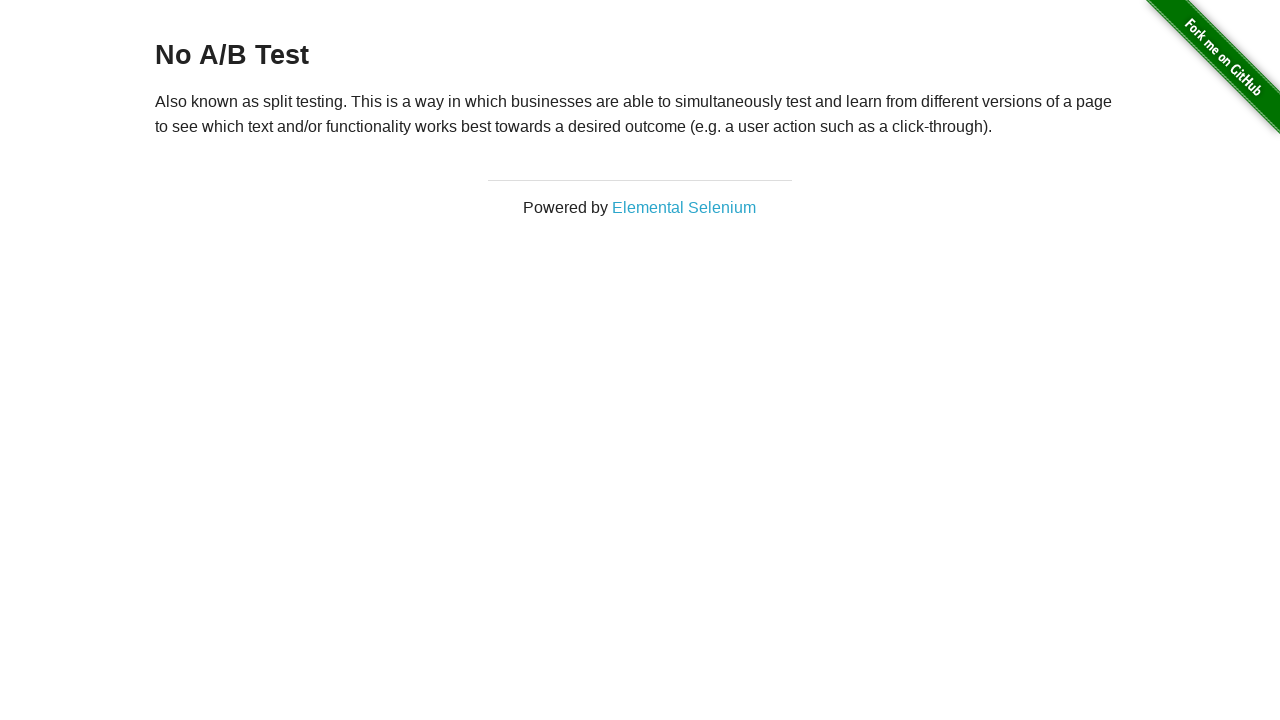

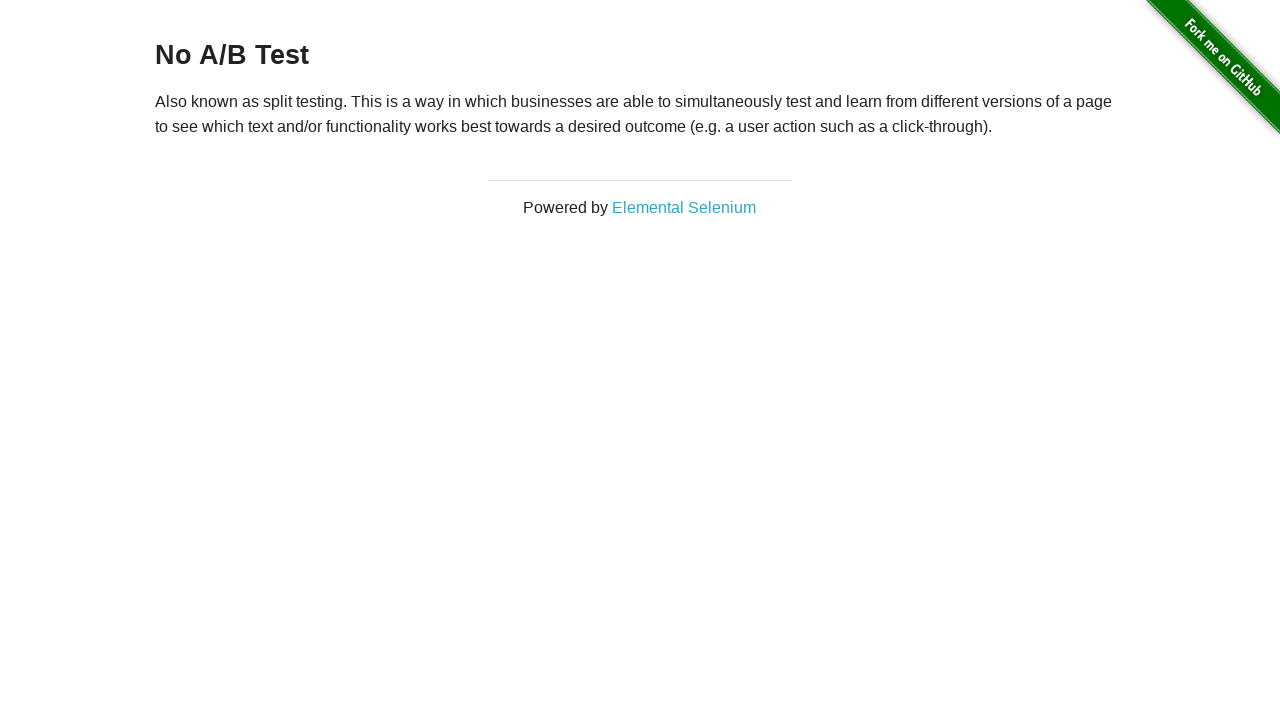